Navigates to Syracuse University's football schedule page and clicks on the Table View tab to switch the schedule display format.

Starting URL: https://cuse.com/sports/football/schedule/2023

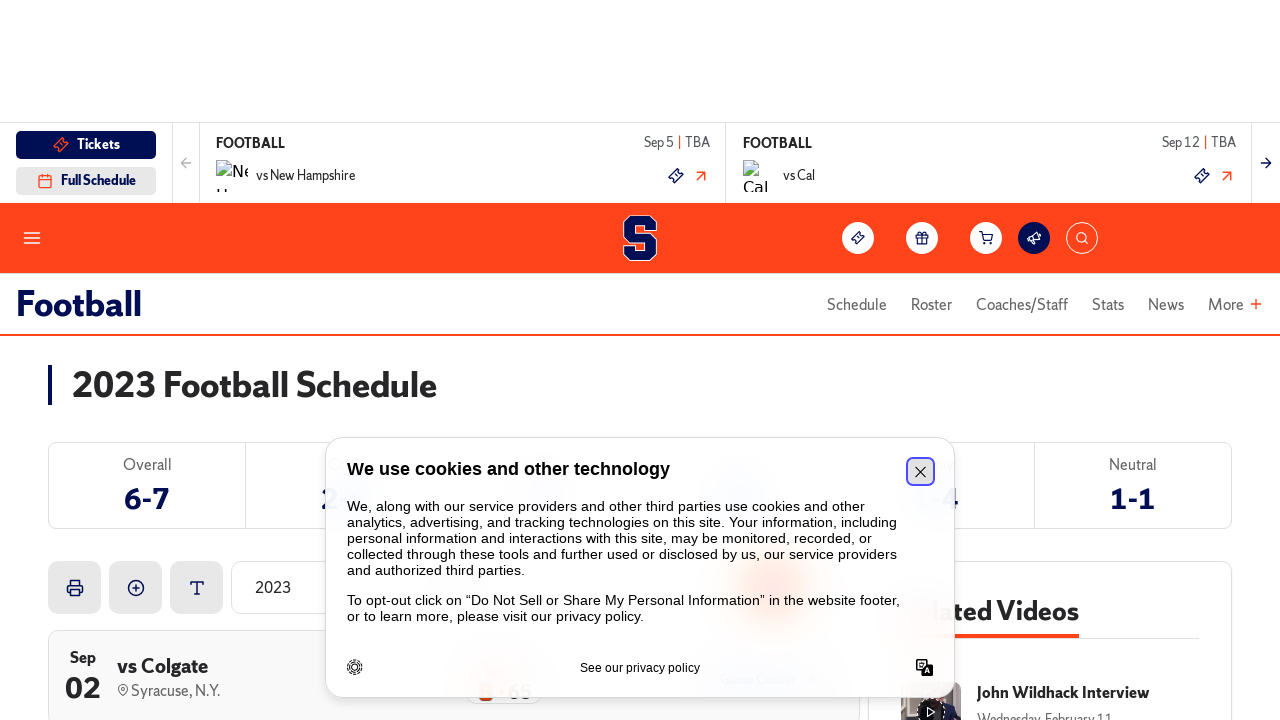

Navigated to Syracuse University football schedule page and waited for page to fully load
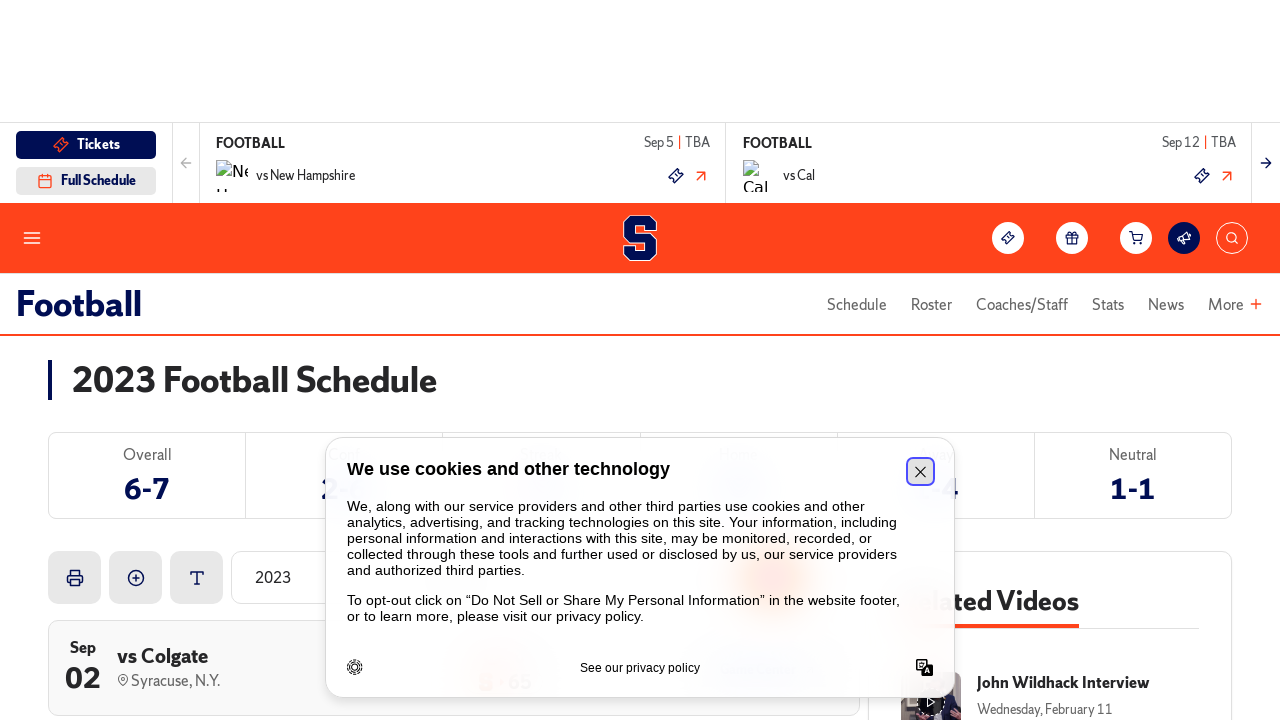

Clicked on Table View tab to switch schedule display format at (834, 360) on internal:role=tab[name="Table View not selected"i]
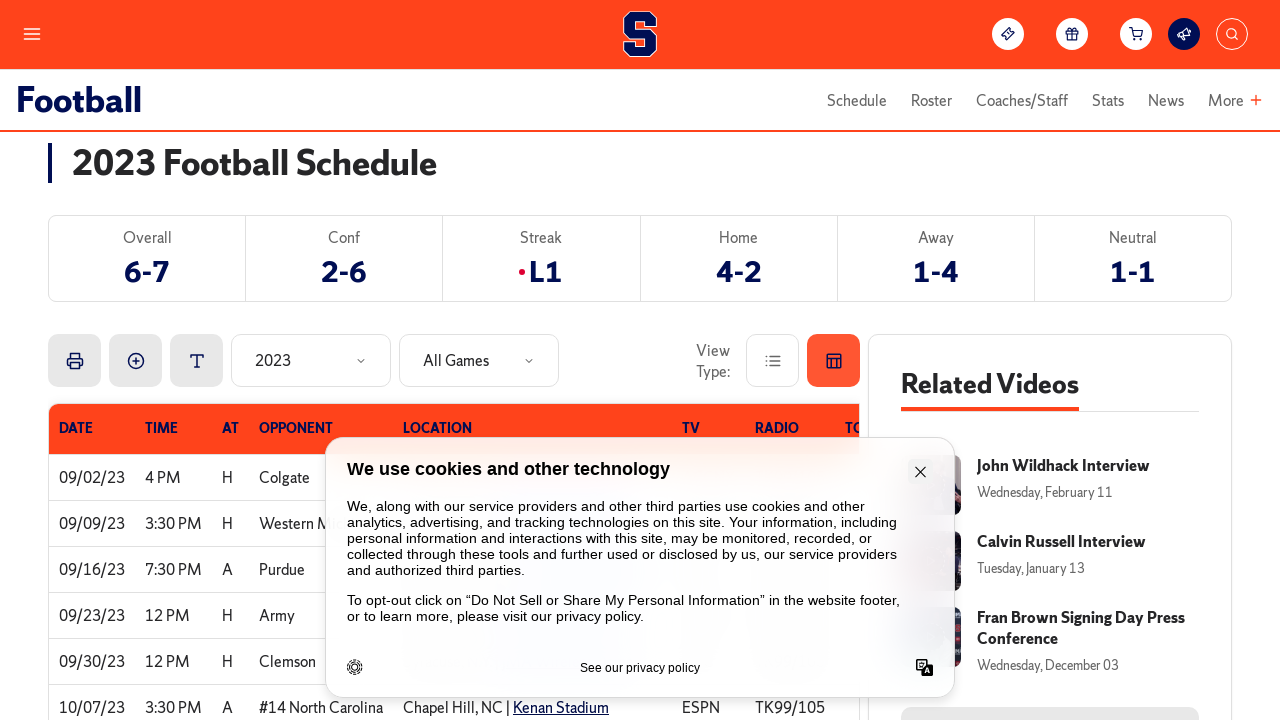

Table View loaded successfully
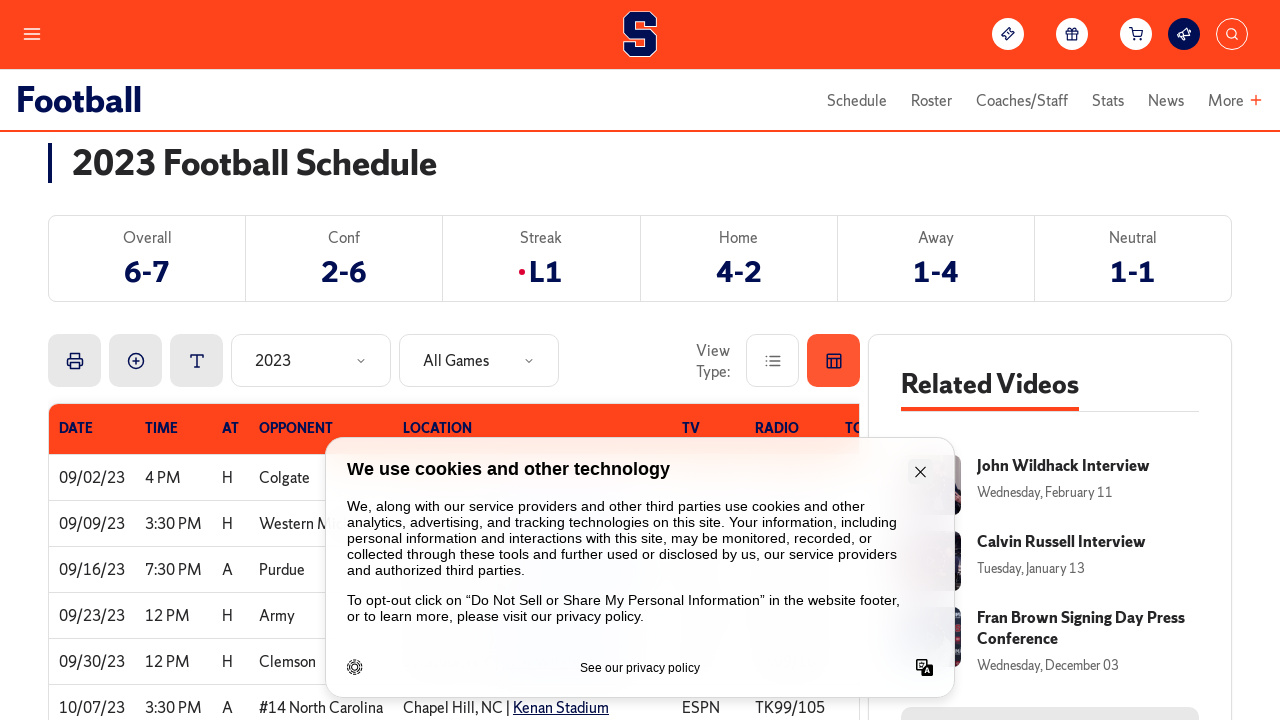

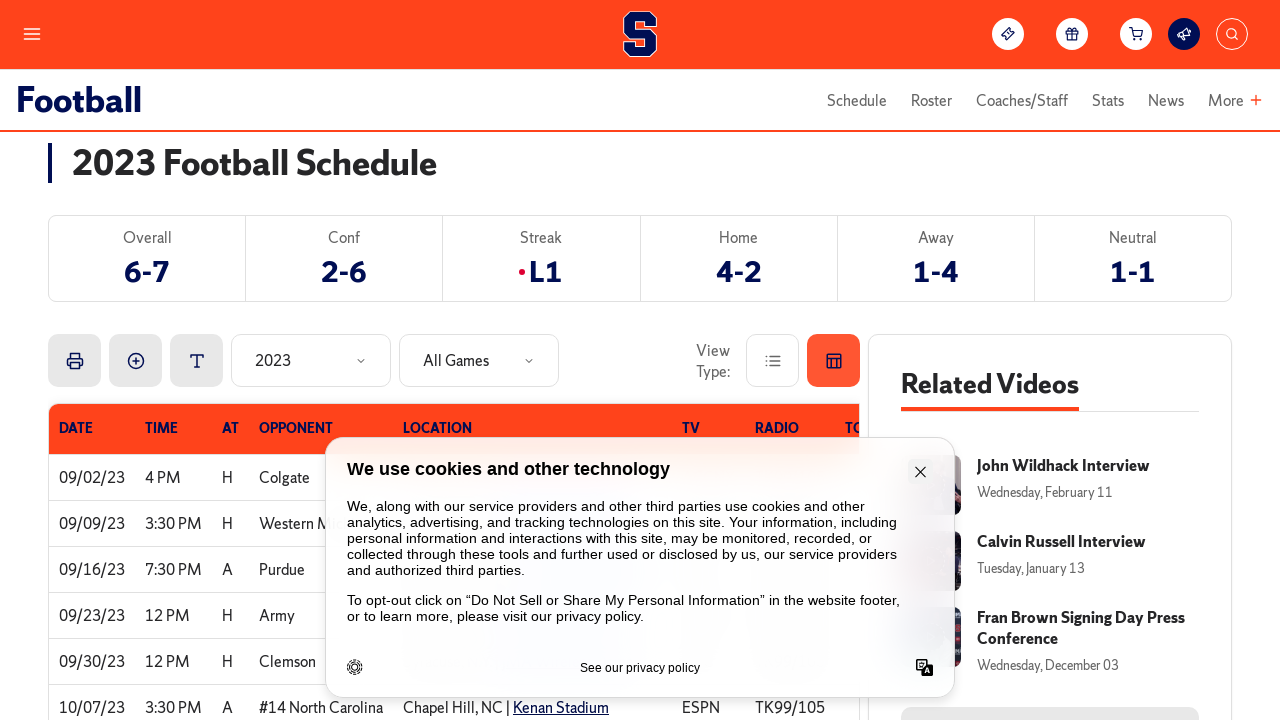